Tests the number entry page by entering an invalid input and verifying the error message is displayed

Starting URL: https://kristinek.github.io/site/tasks/enter_a_number

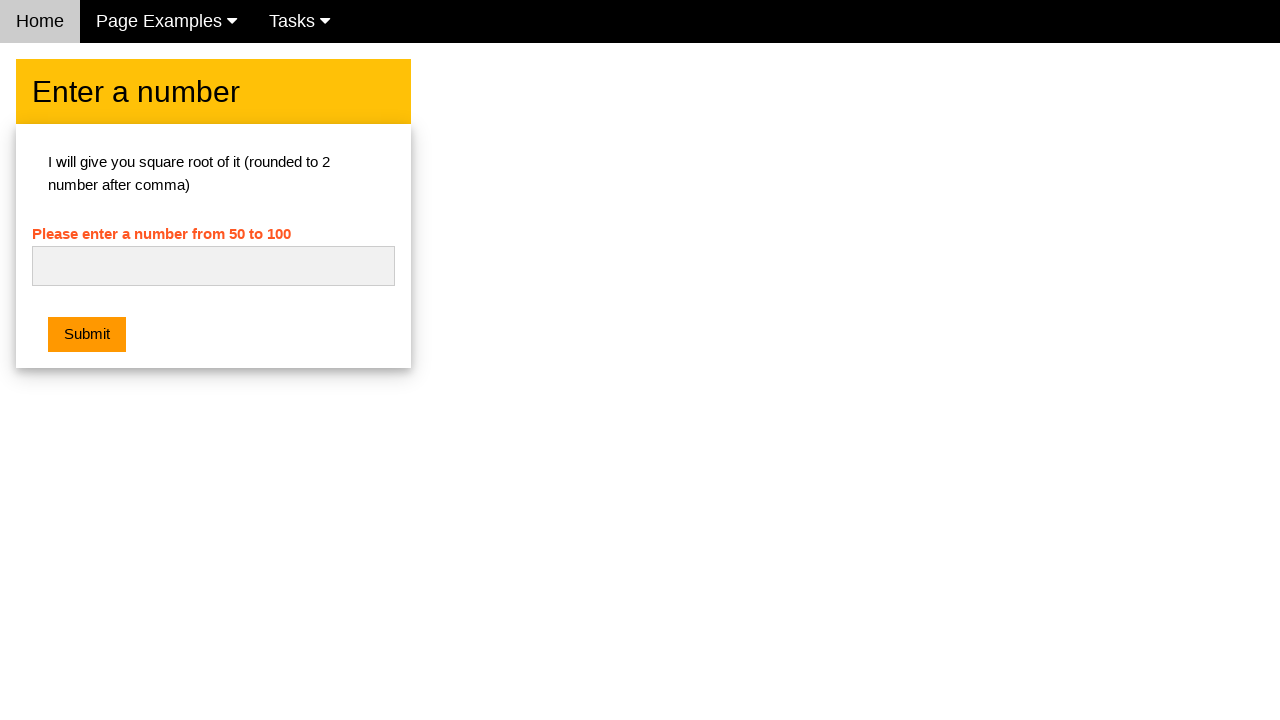

Cleared the number input field on #numb
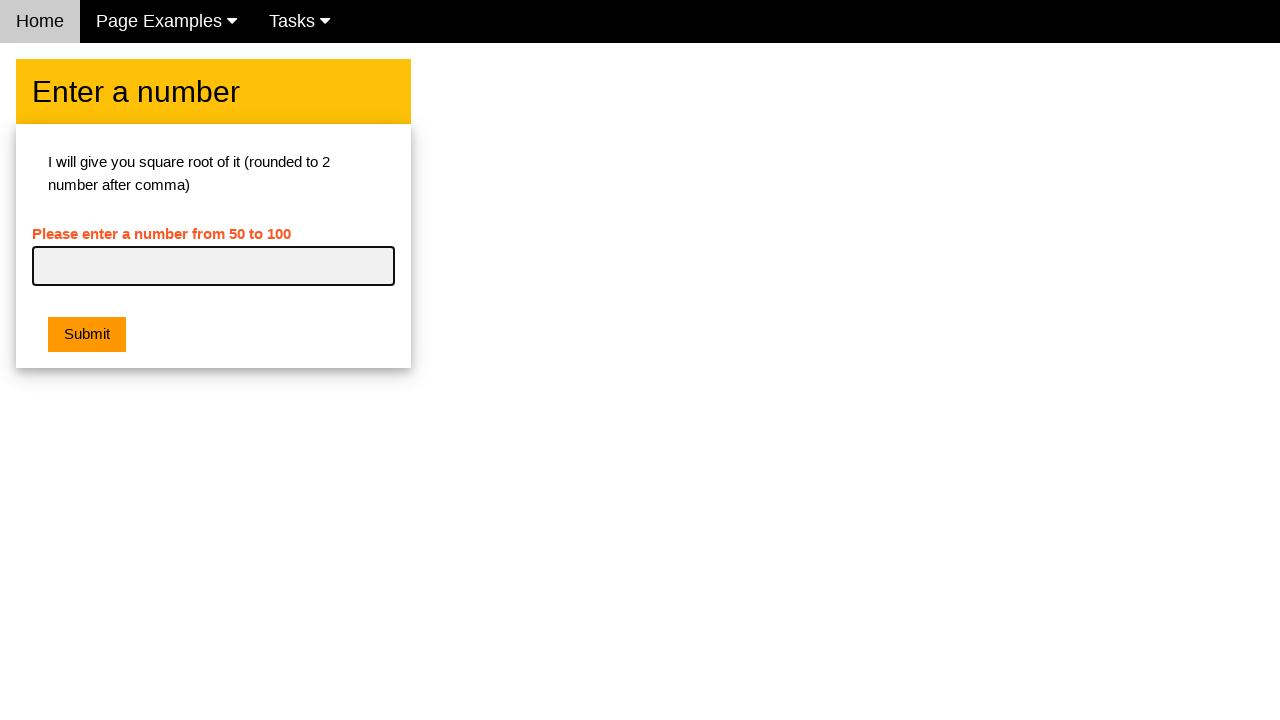

Filled number input field with invalid text 'abc' on #numb
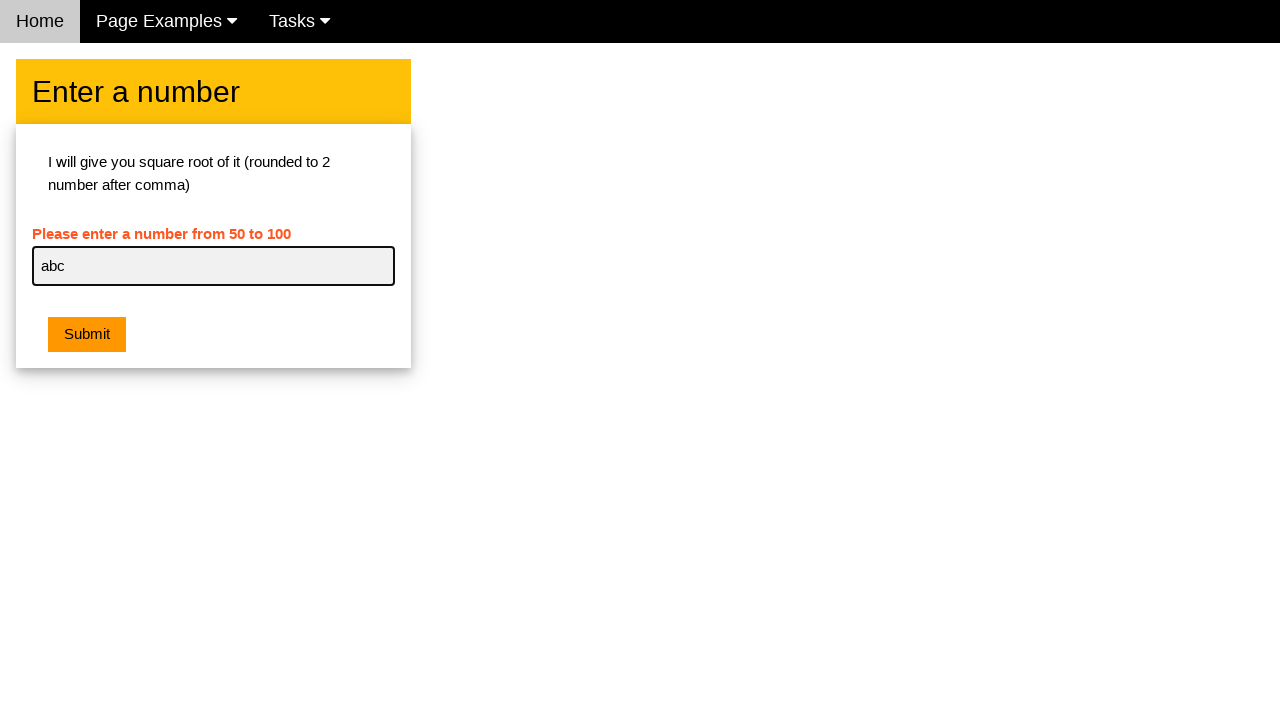

Clicked submit button at (87, 335) on .w3-orange
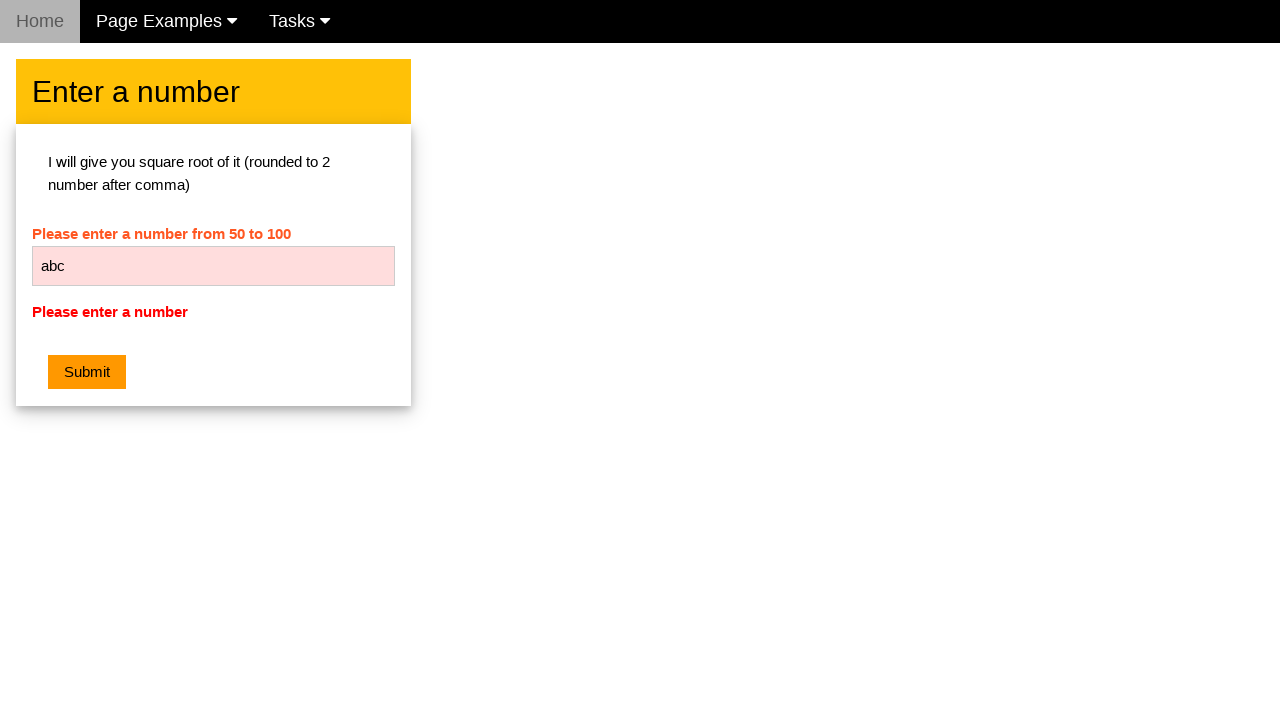

Error message element is visible
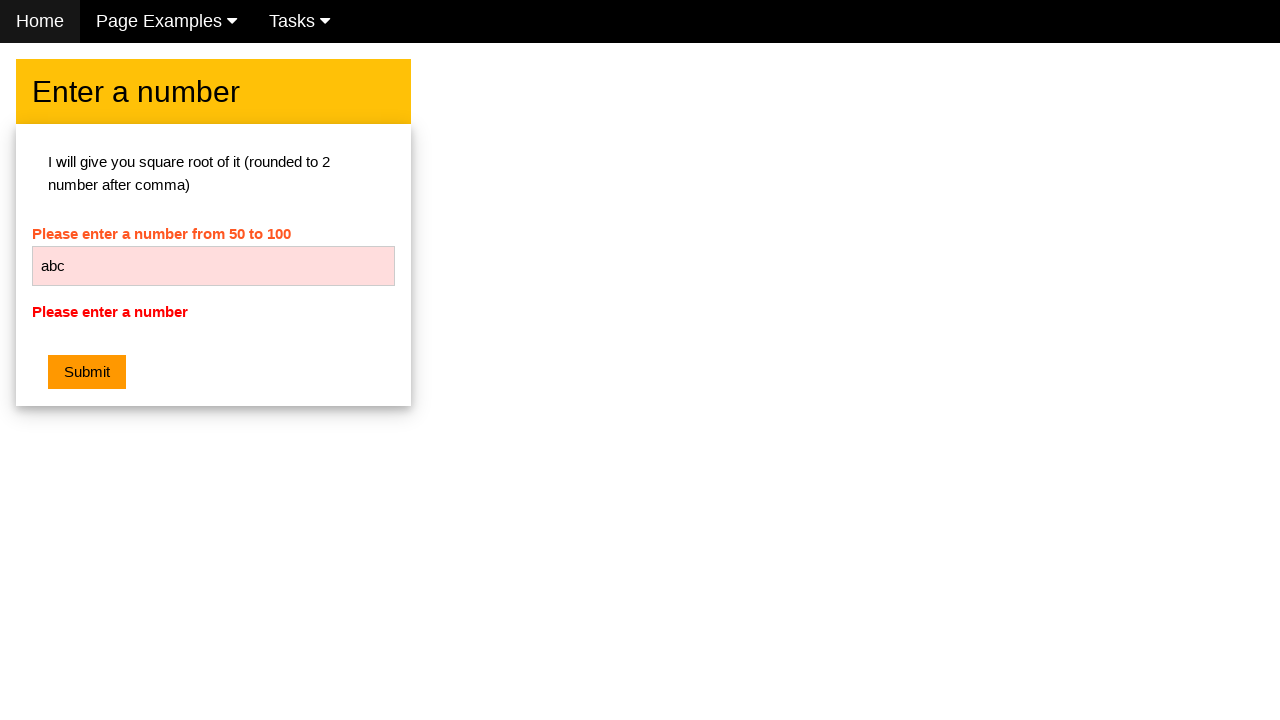

Error message displays correct text: 'Please enter a number'
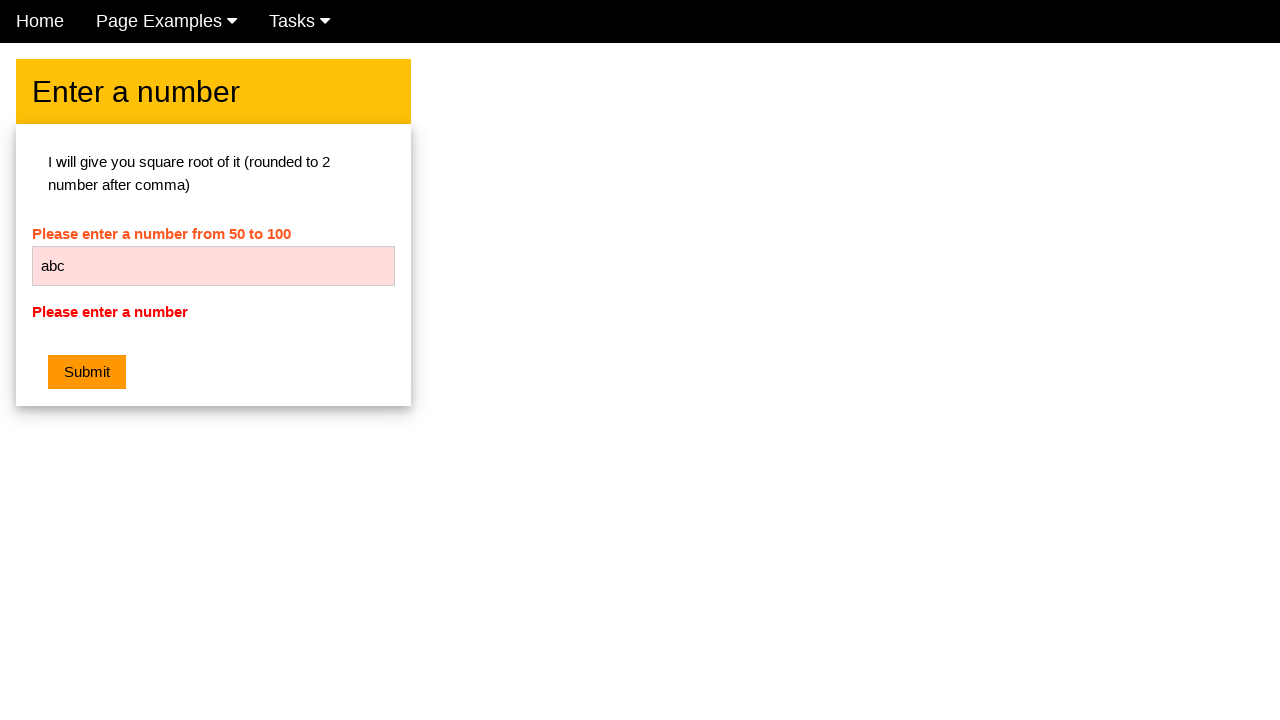

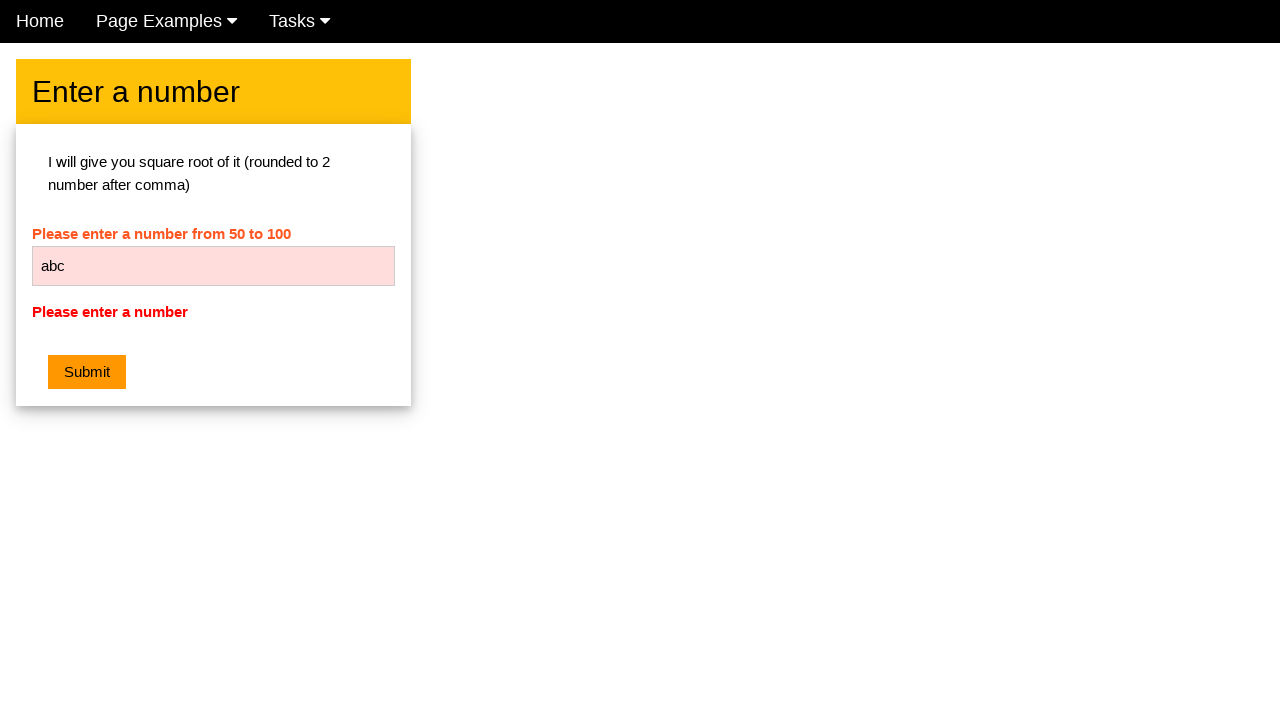